Tests clicking a dynamically positioned button and verifies the success message

Starting URL: https://demoqa.com/buttons

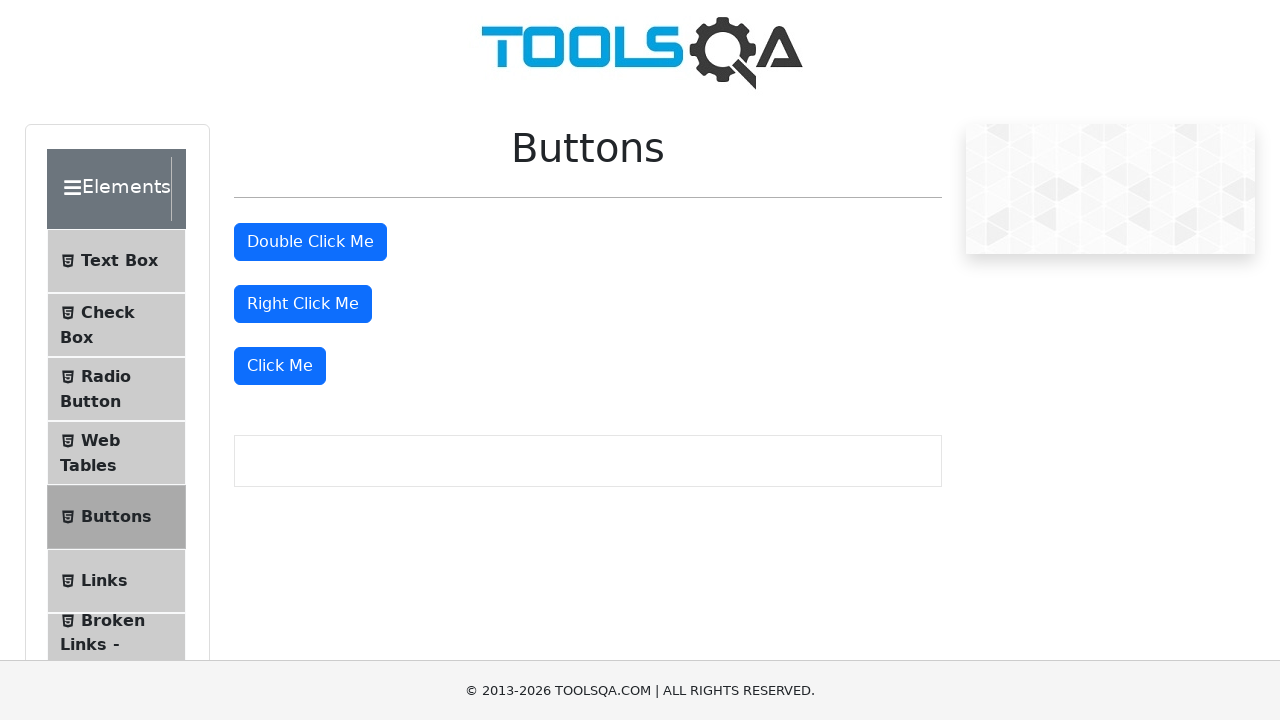

Located dynamically positioned button using XPath selector
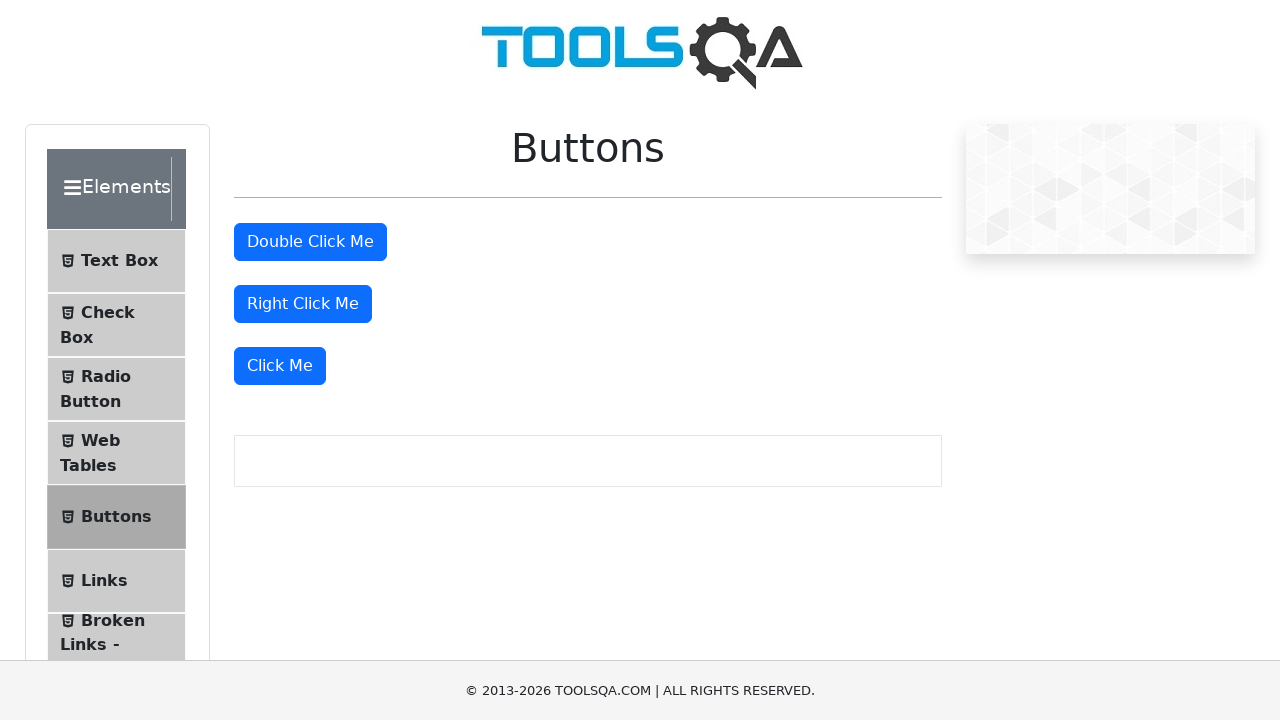

Scrolled button into view
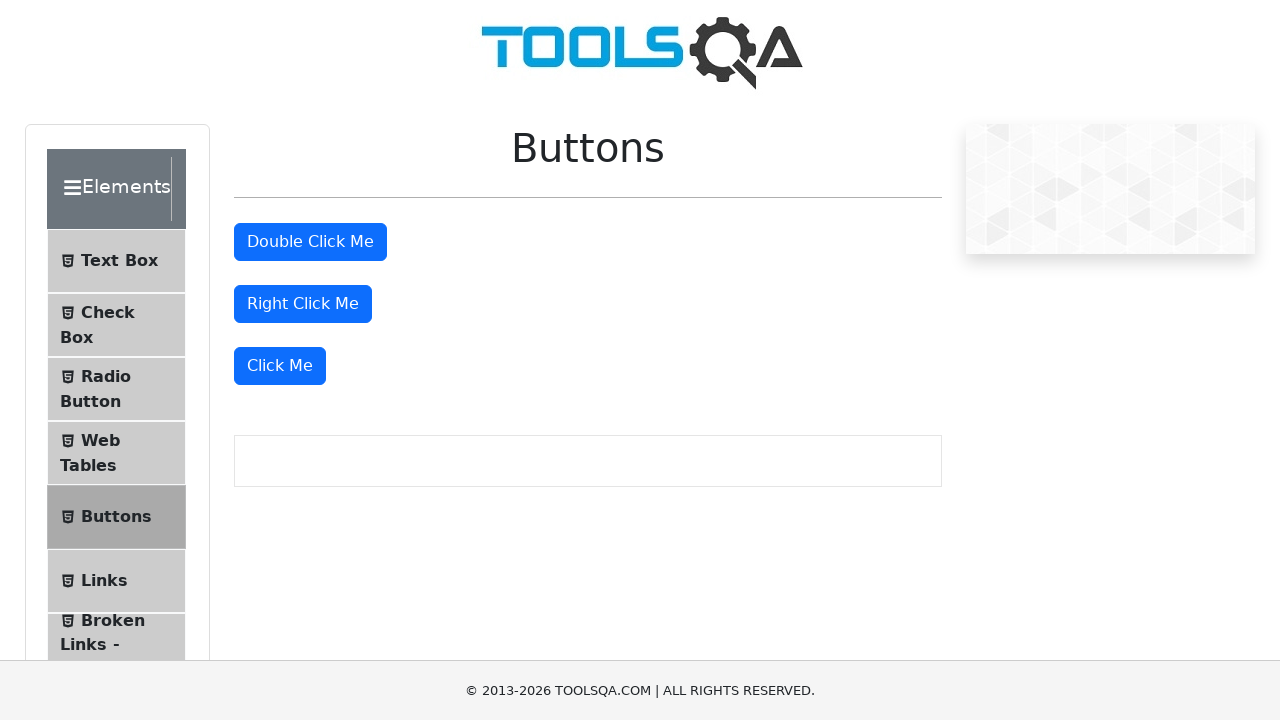

Clicked the dynamically positioned button at (280, 366) on xpath=//*[@id='rightClickBtn']/../following-sibling::div/button
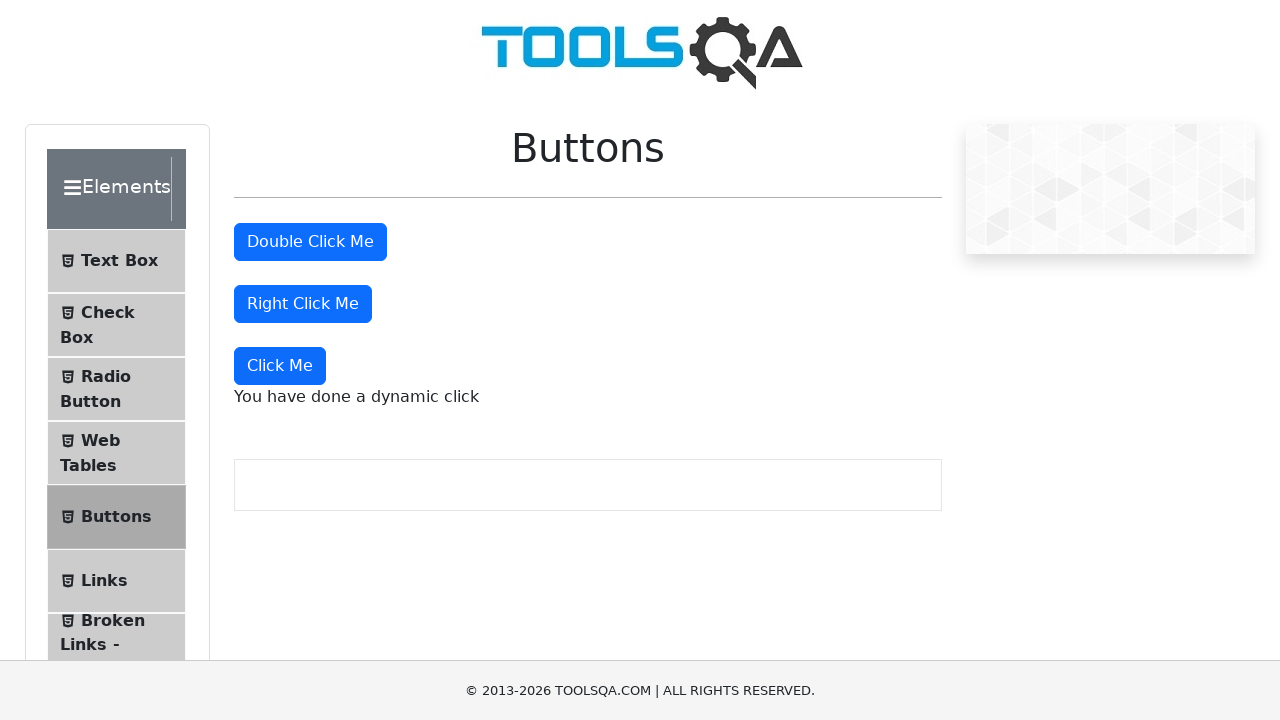

Verified success message appeared after clicking dynamic button
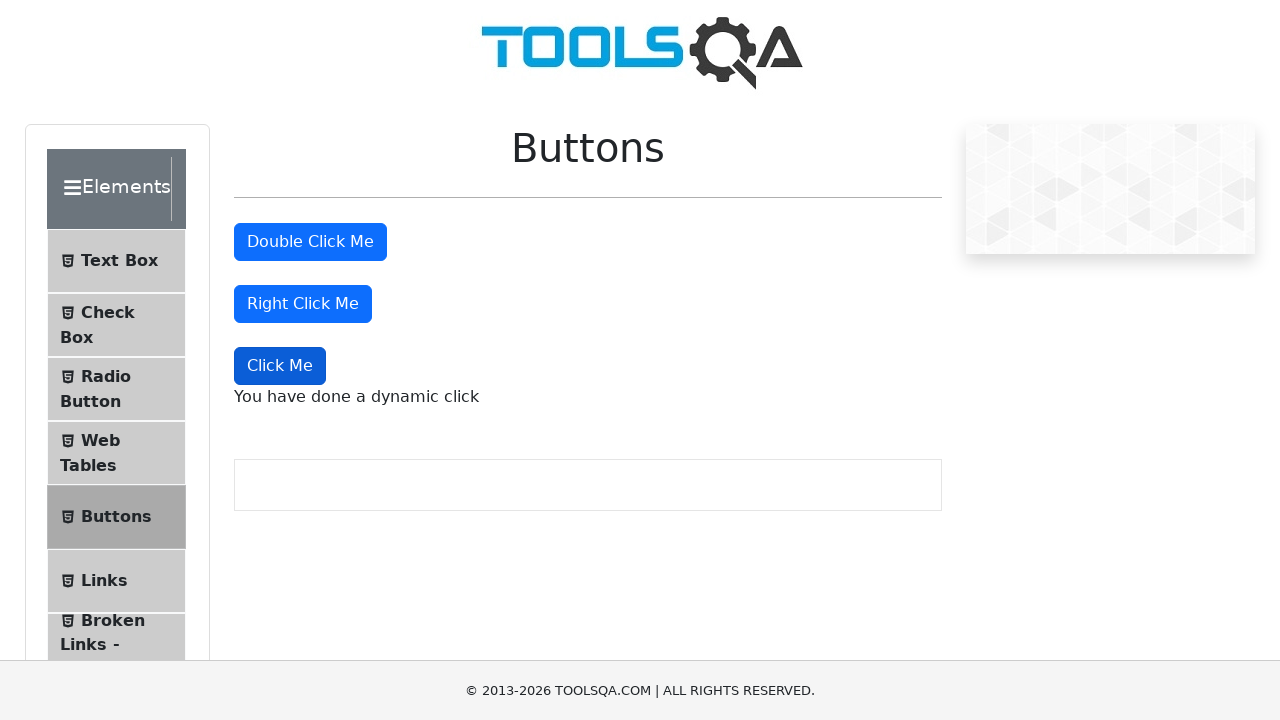

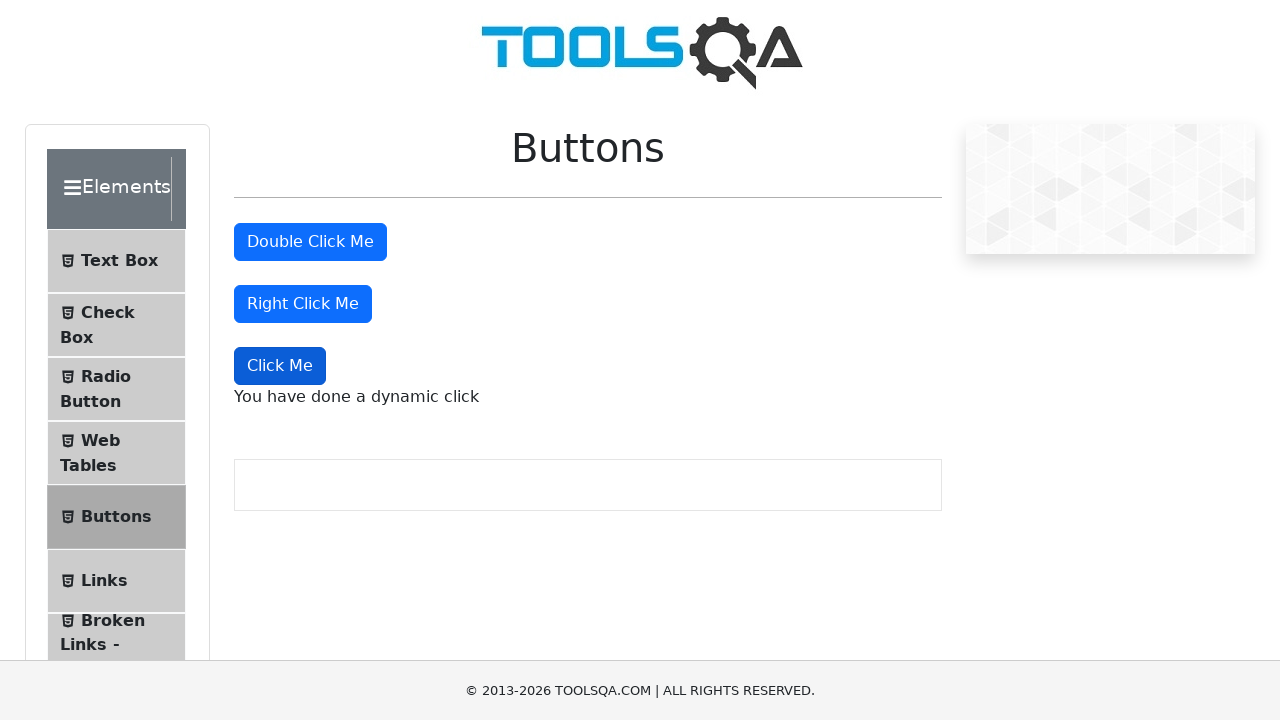